Tests browser zoom functionality by navigating to an OpenCart demo site and applying a zoom level using JavaScript execution to scale the page to 300%.

Starting URL: https://naveenautomationlabs.com/opencart/

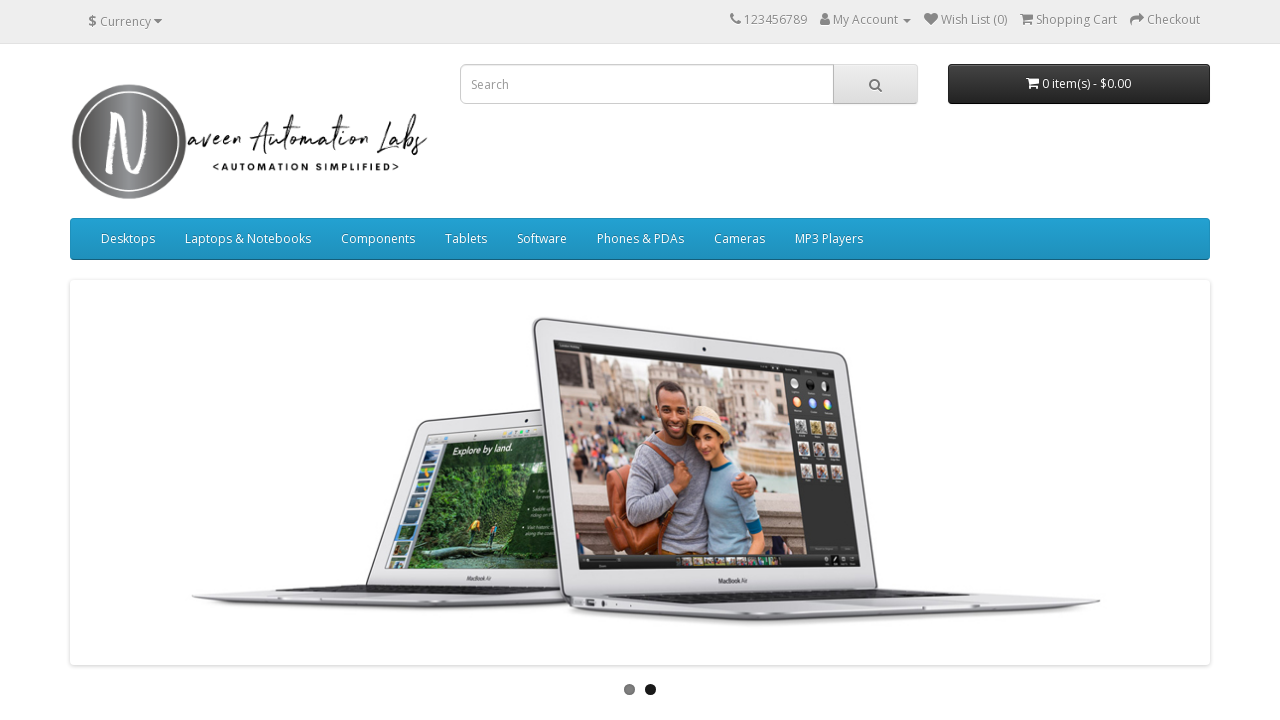

Navigated to OpenCart demo site at https://naveenautomationlabs.com/opencart/
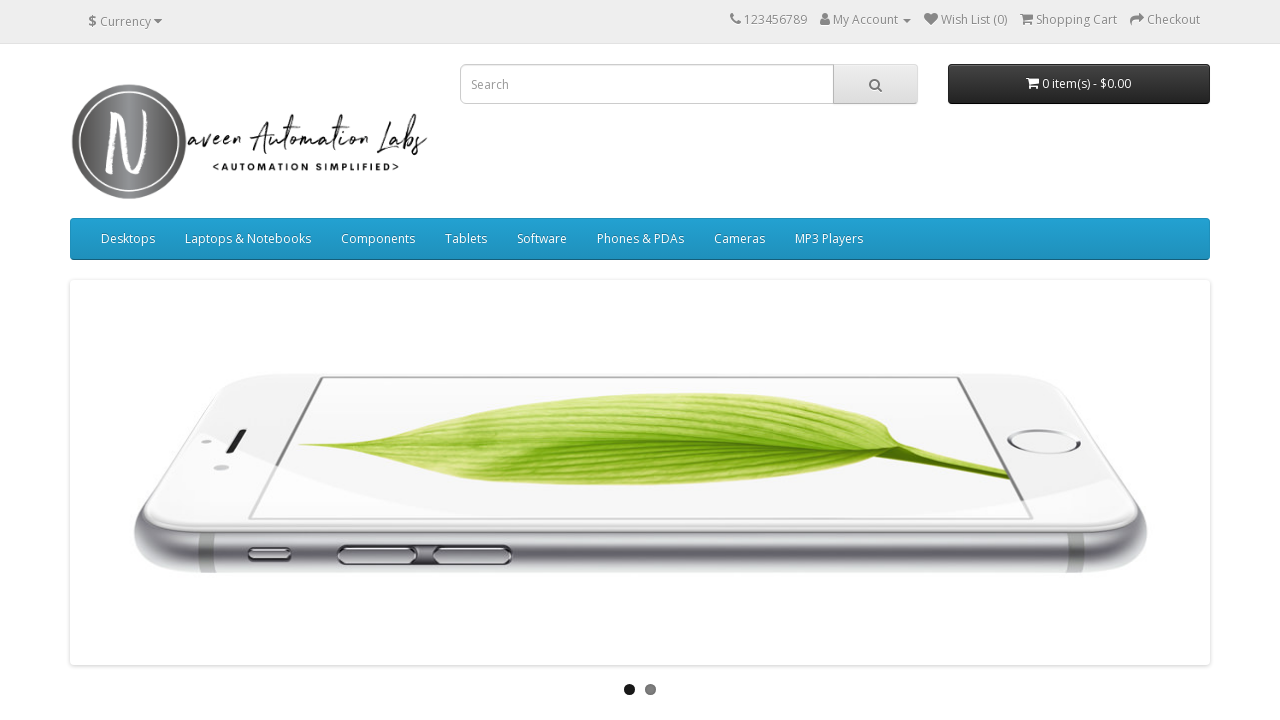

Applied 300% zoom level to the page using JavaScript
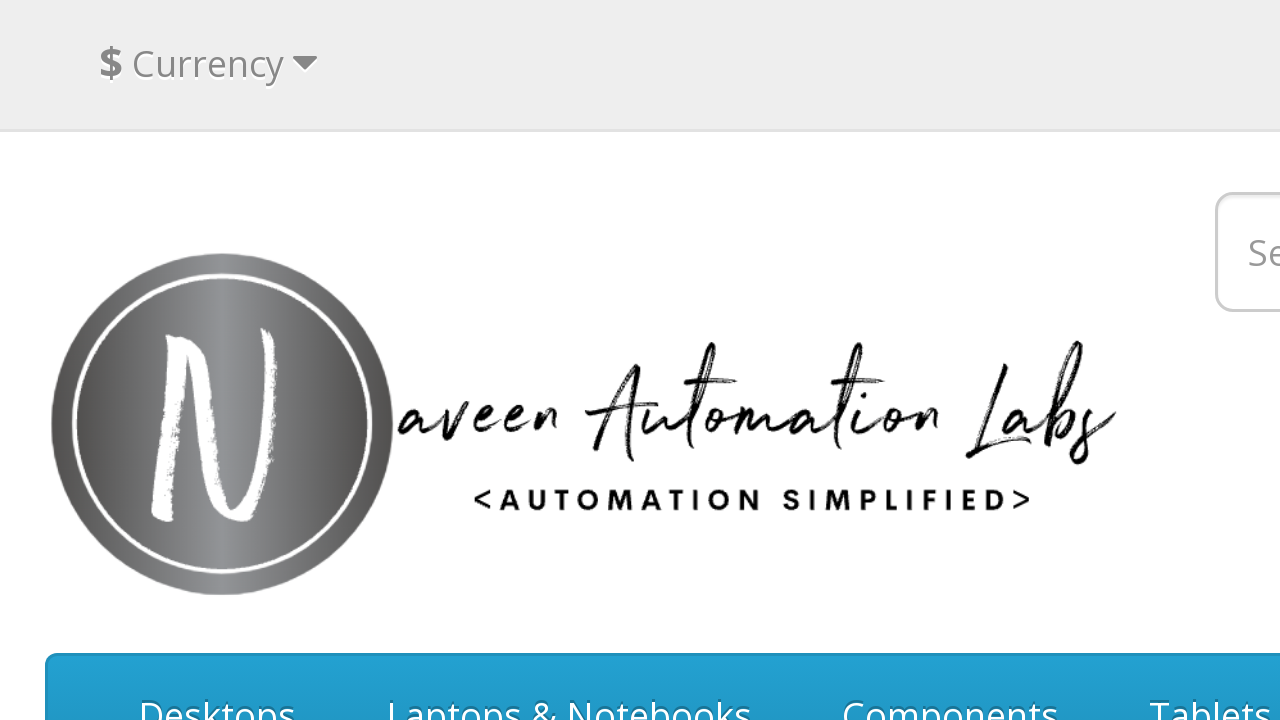

Waited 1 second to observe the zoom effect
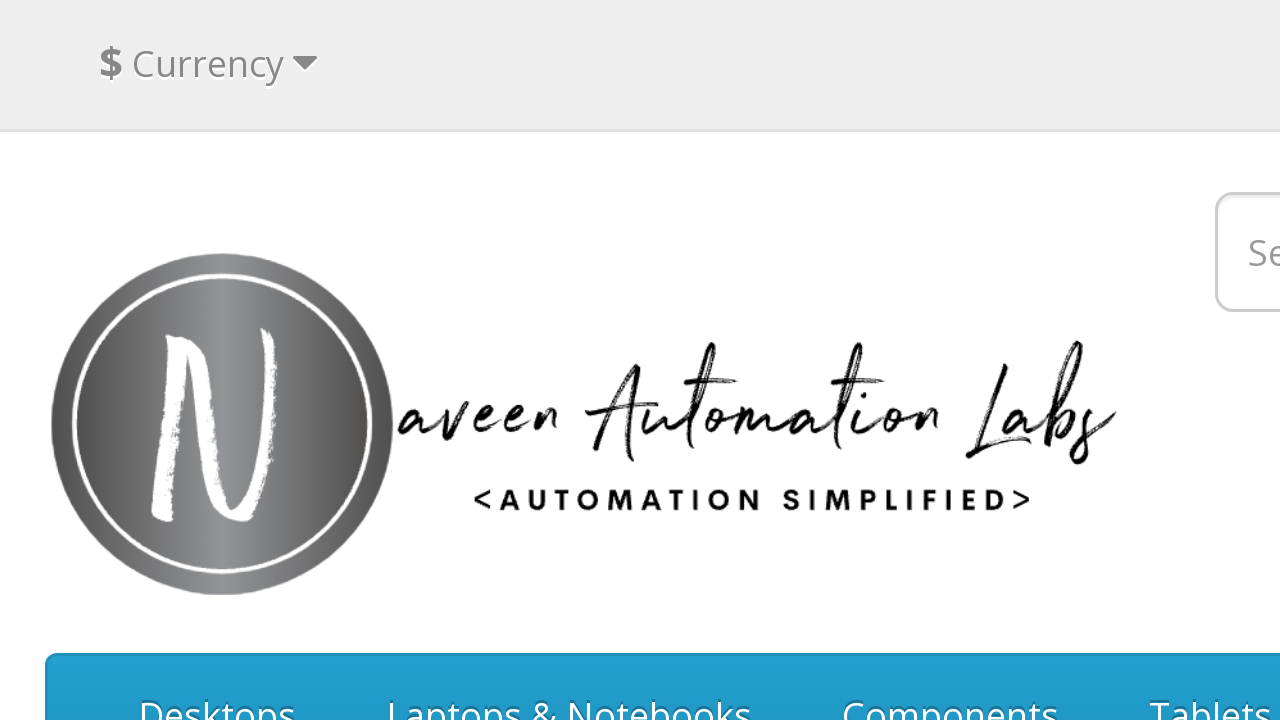

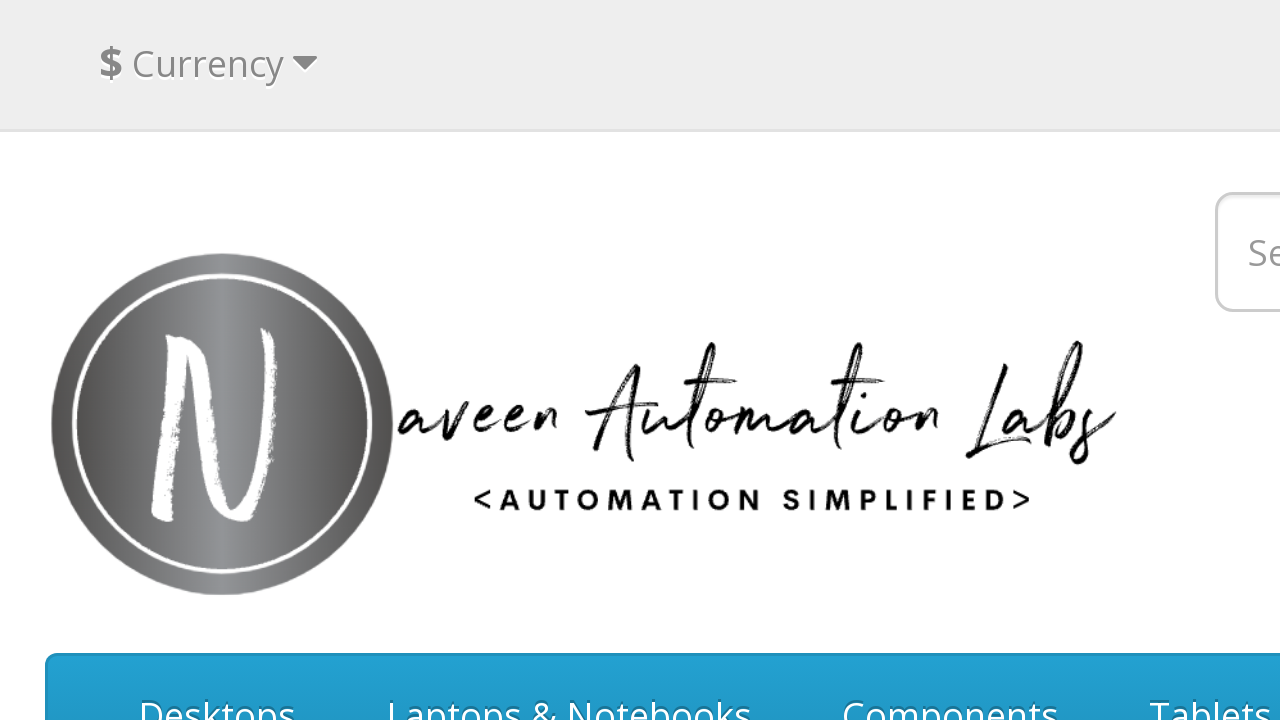